Tests drag and drop functionality by dragging a source element and dropping it onto a target element within an iframe

Starting URL: https://jqueryui.com/droppable/

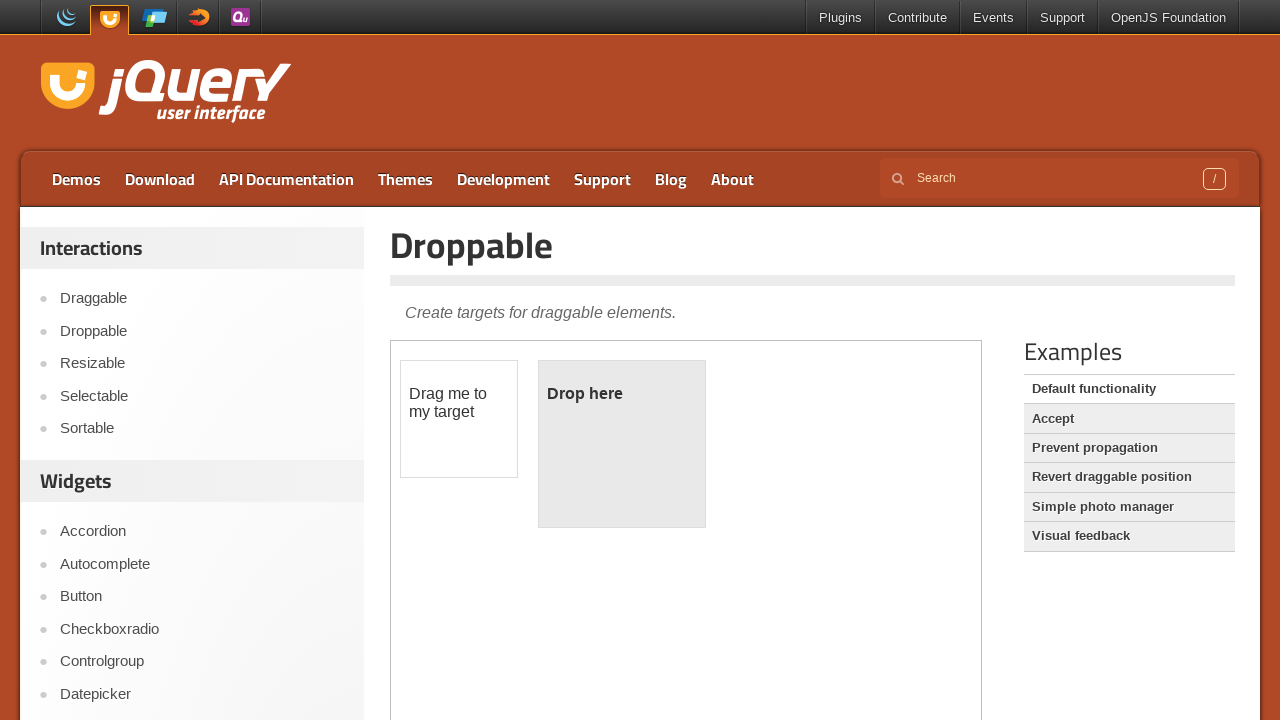

Located the iframe containing drag and drop demo
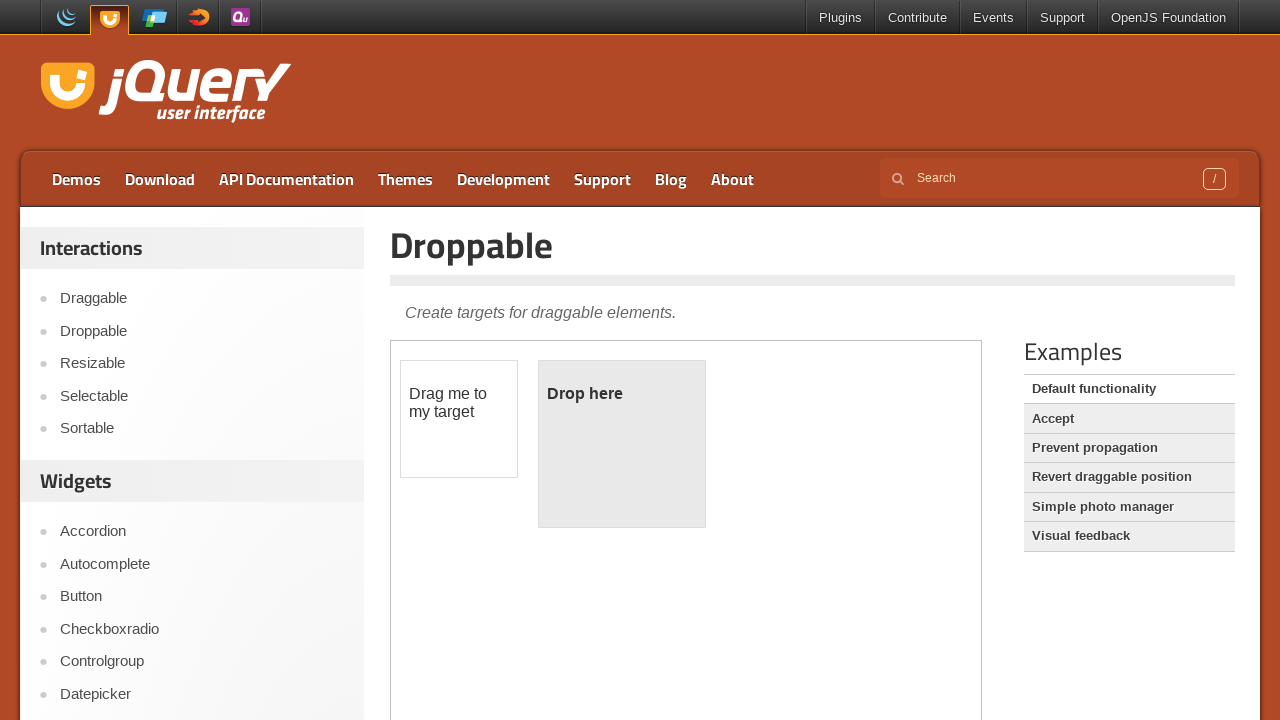

Located the draggable source element
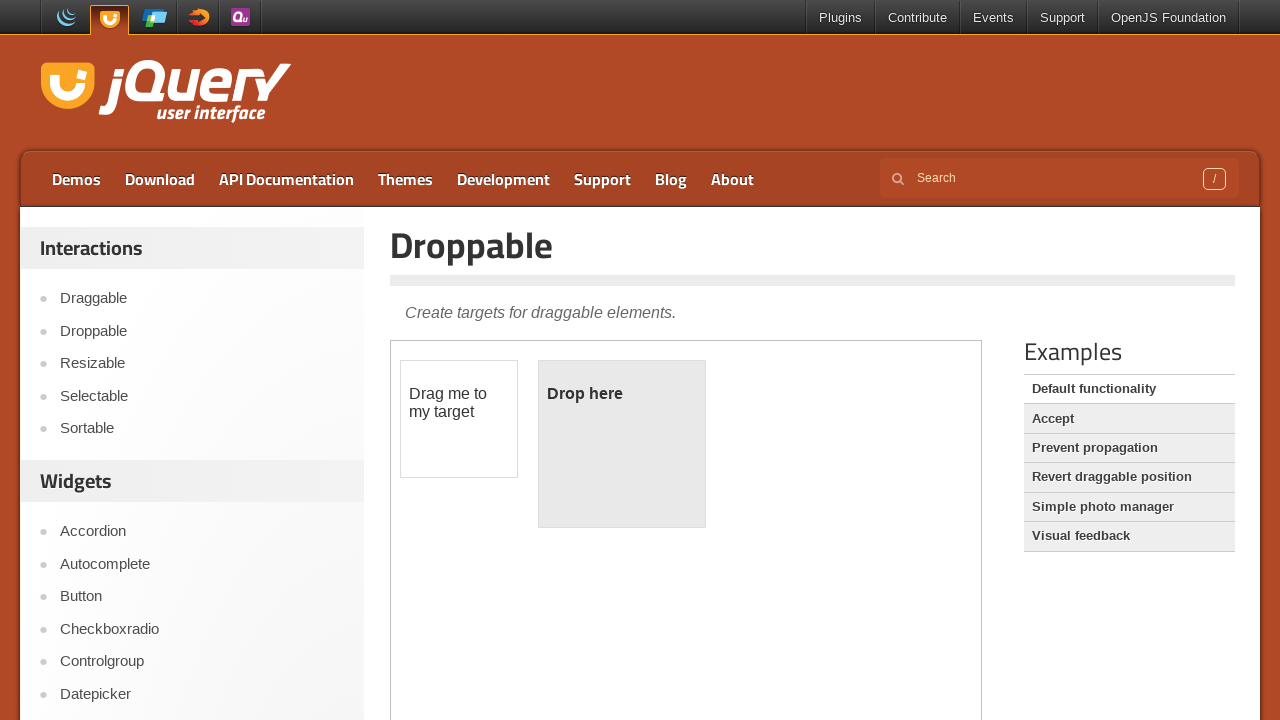

Located the droppable target element
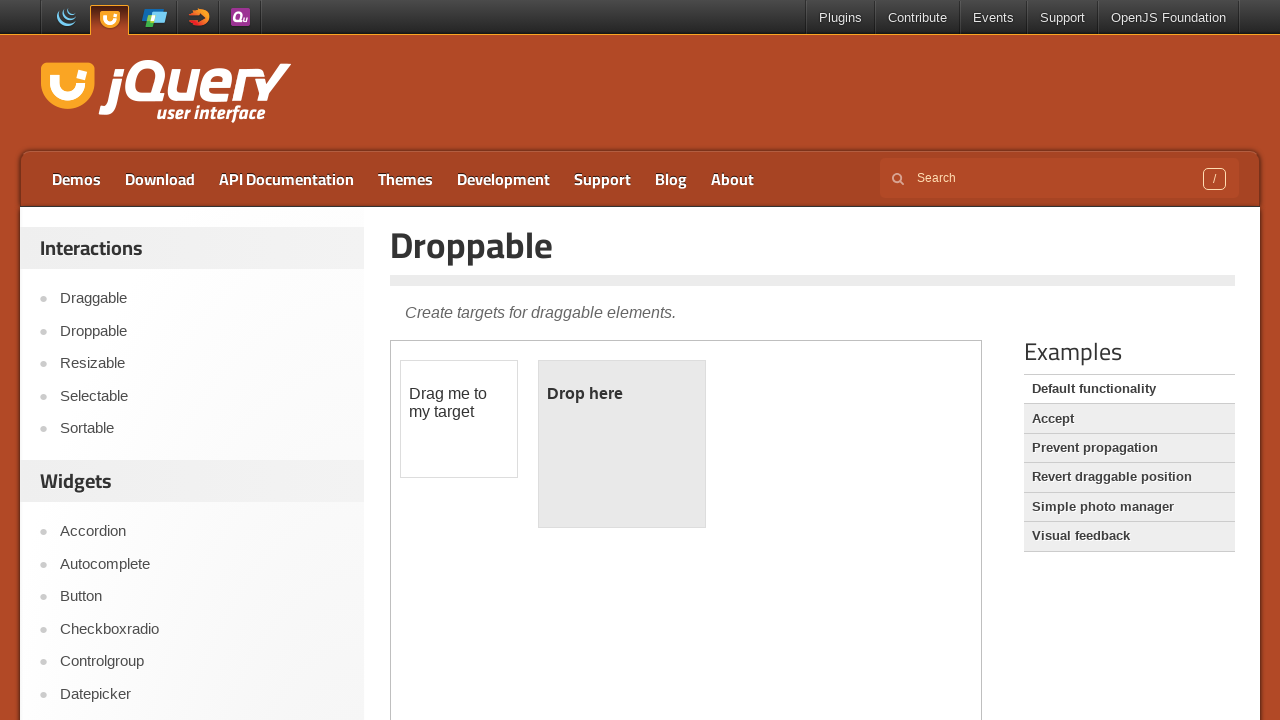

Dragged source element and dropped it onto target element at (622, 444)
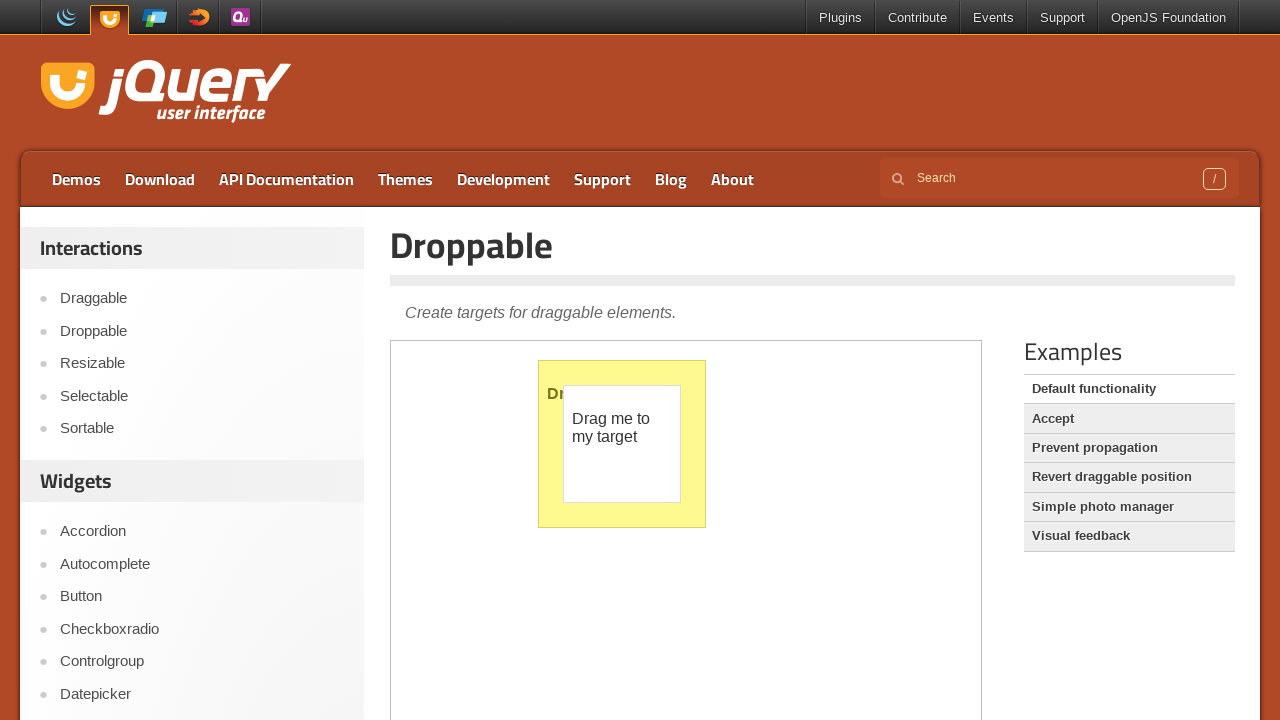

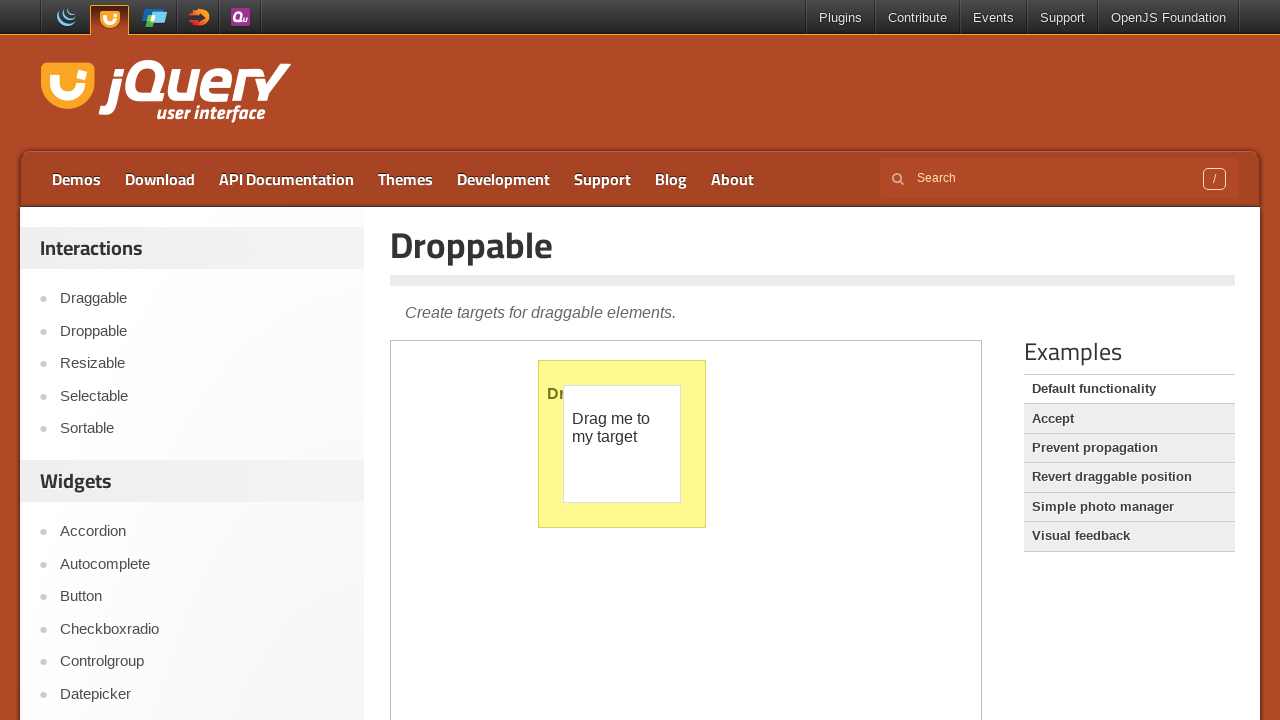